Navigates to Microlabs USA products page and clicks the 'All Products' button to reveal the full product listing, then waits for products to load.

Starting URL: https://www.microlabsusa.com/our-products/

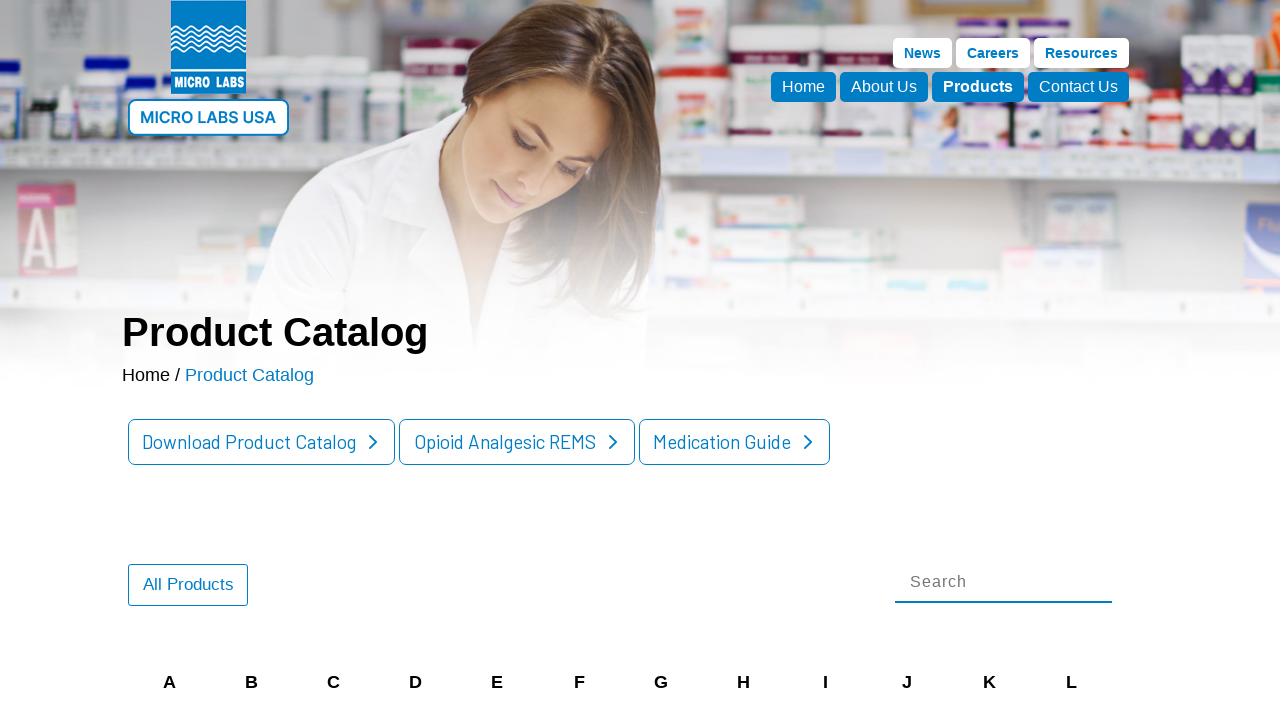

Waited for 'All Products' button to be visible
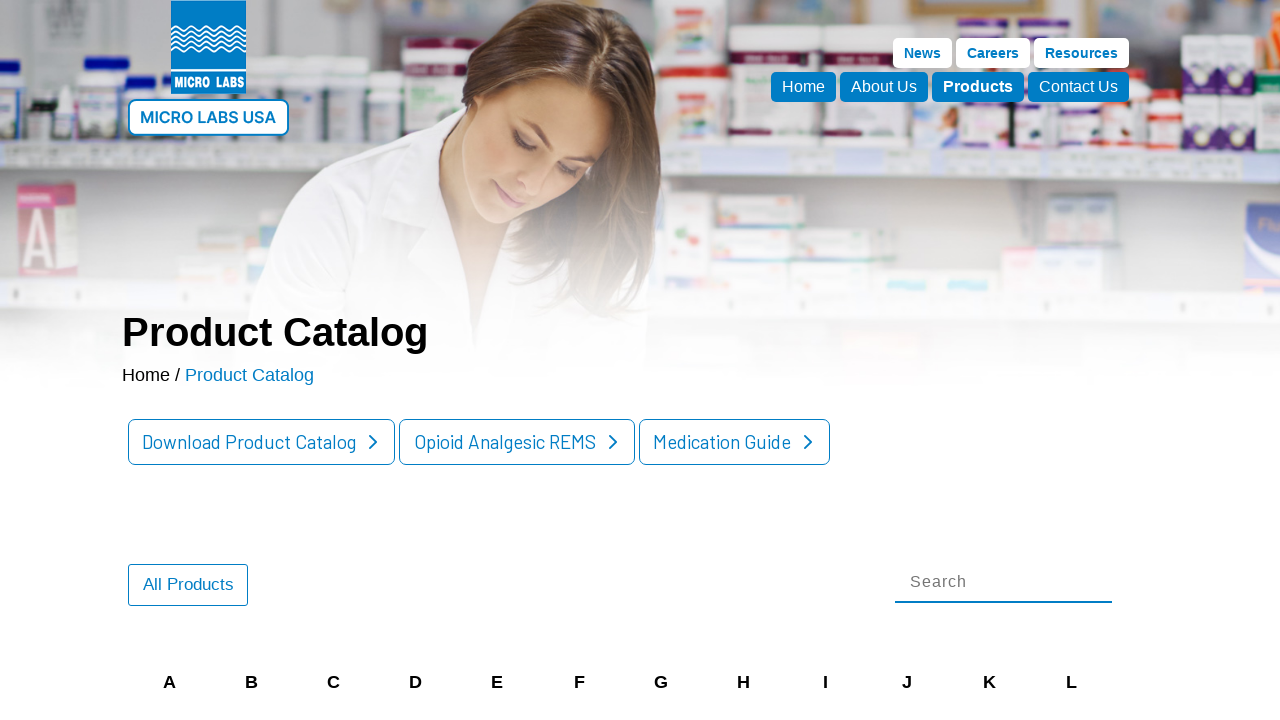

Clicked 'All Products' button to reveal full product listing at (188, 585) on .show_all_productss
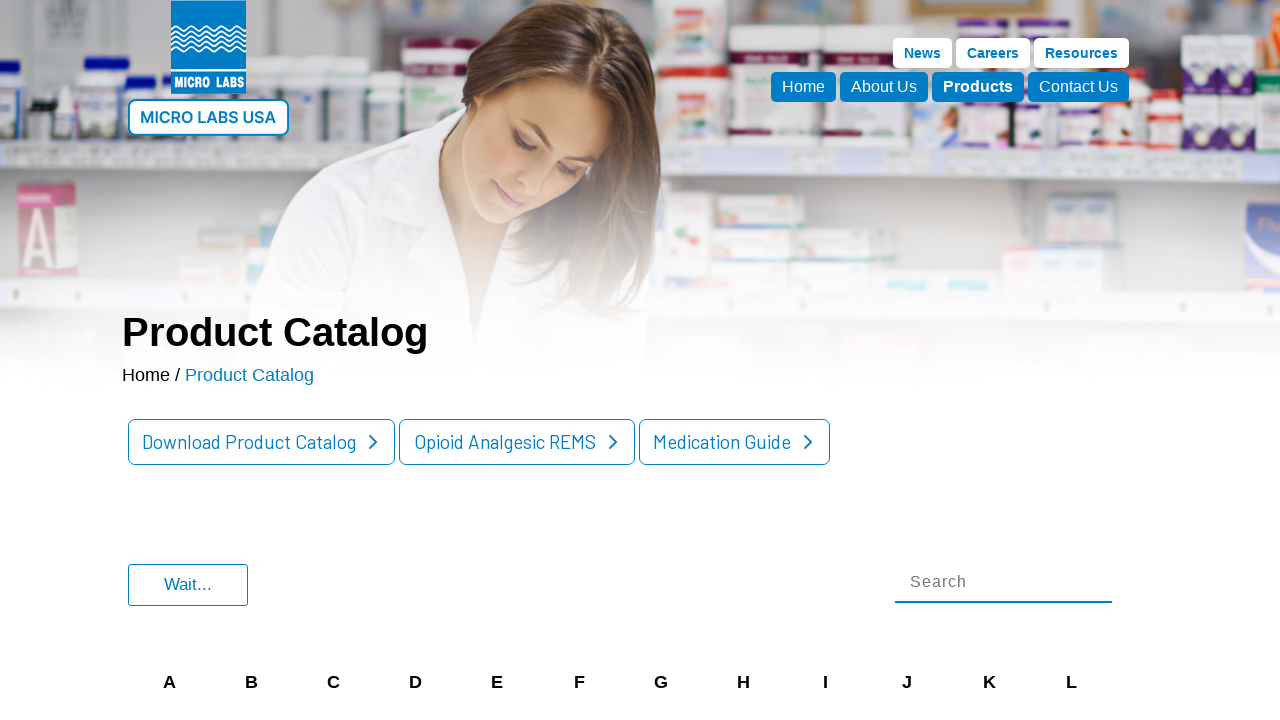

Product listing loaded successfully
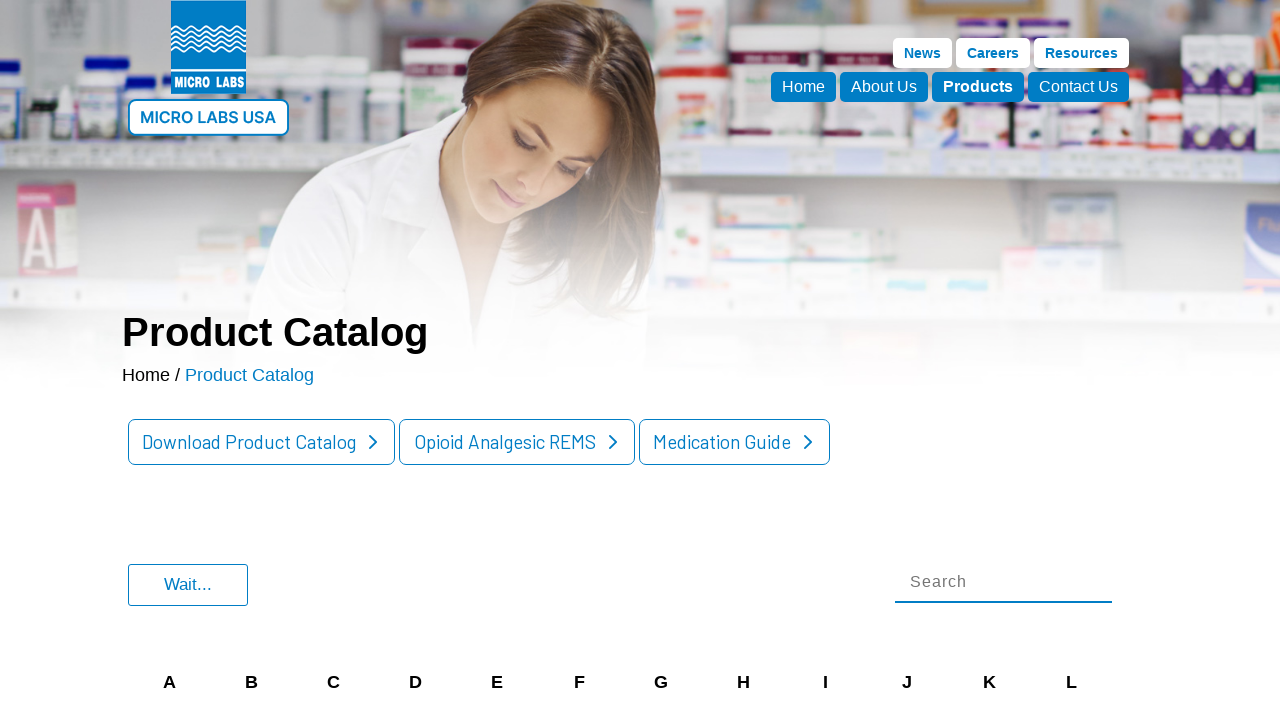

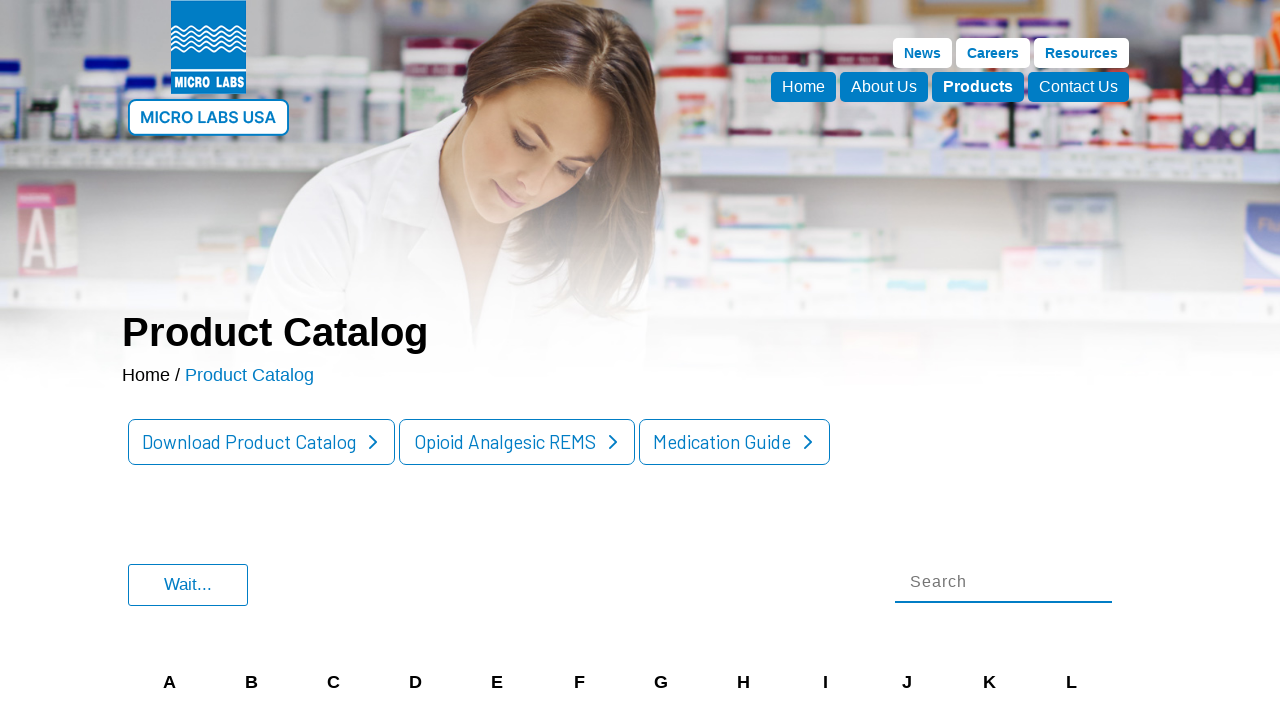